Tests login and logout functionality on Vtiger demo site by clicking login button, accessing user menu, and signing out

Starting URL: https://demo.vtiger.com/vtigercrm/index.php

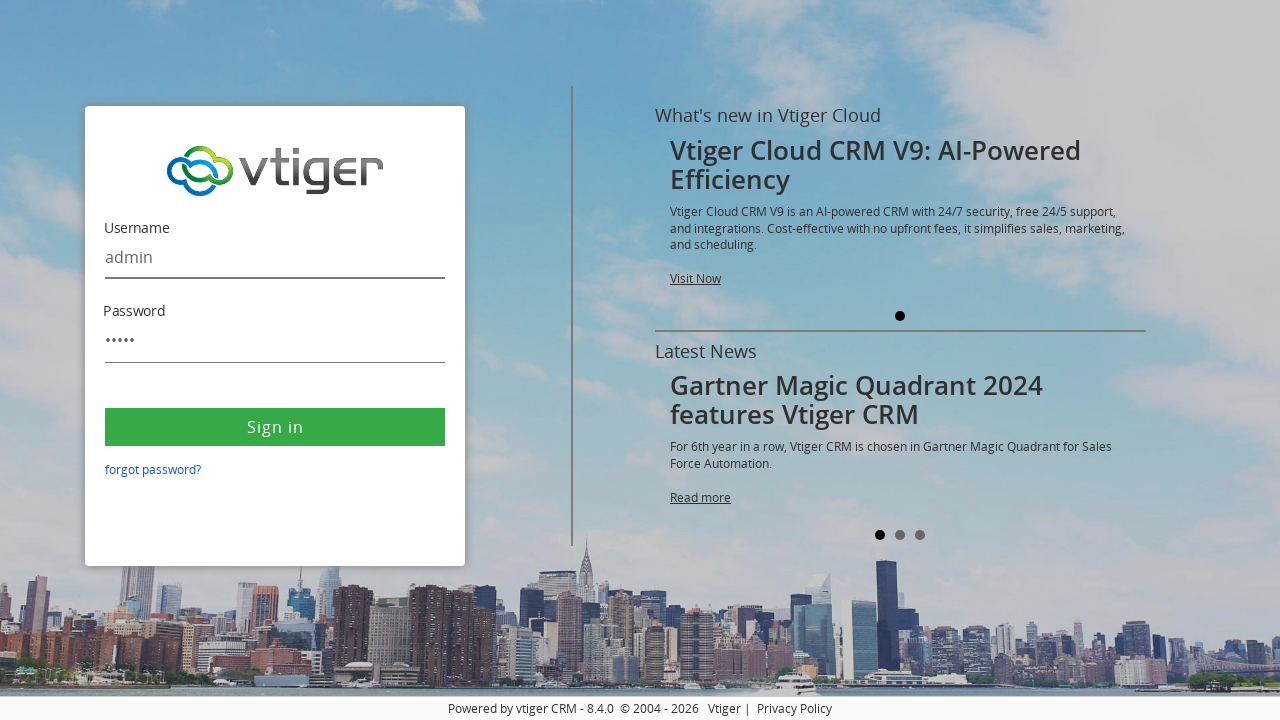

Clicked login button on Vtiger demo site at (275, 427) on .buttonBlue
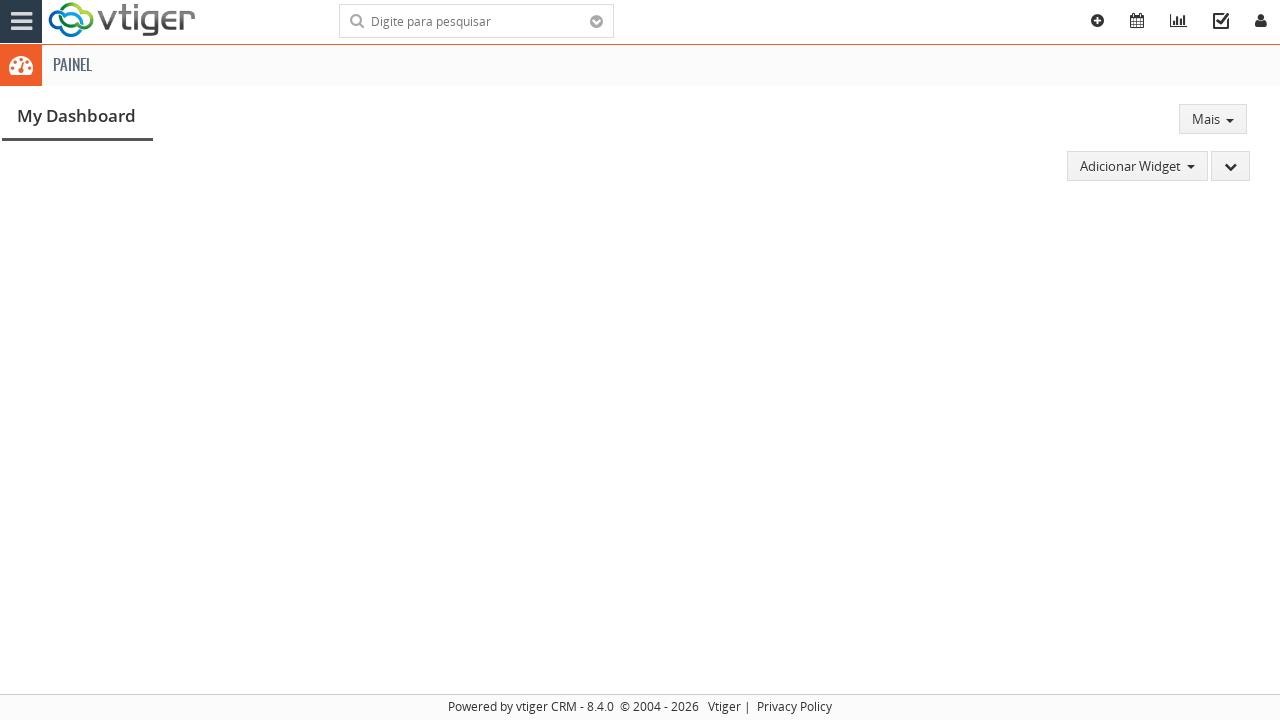

User menu dropdown became available after login
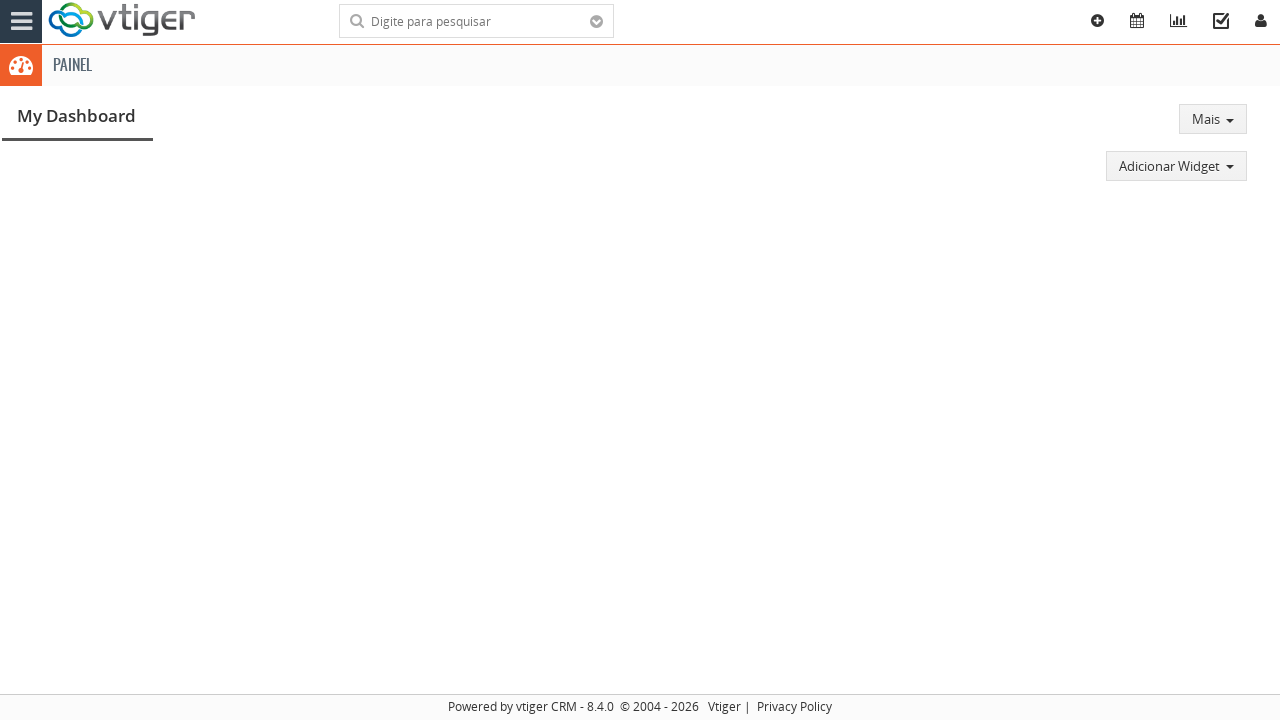

Clicked on user menu dropdown to access sign out option at (1261, 22) on xpath=//*[@id='navbar']/ul/li[5]/div/a
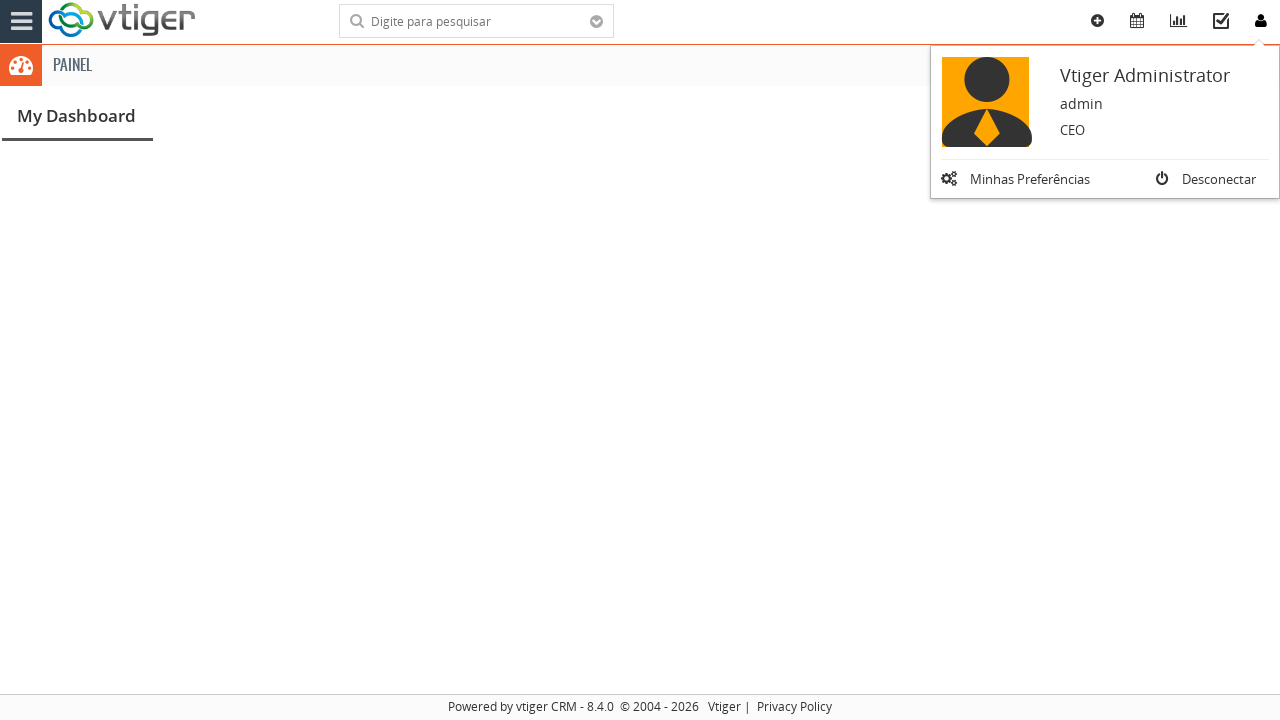

Clicked sign out button to logout from Vtiger at (1219, 179) on #menubar_item_right_LBL_SIGN_OUT
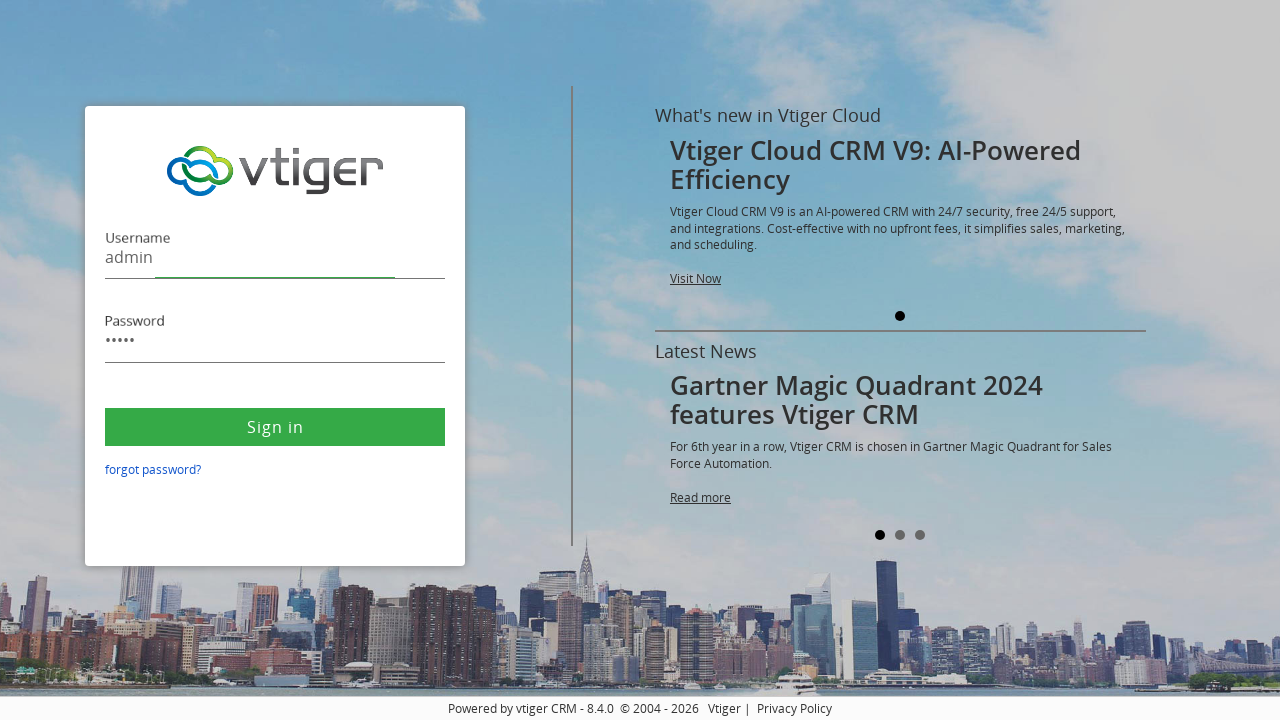

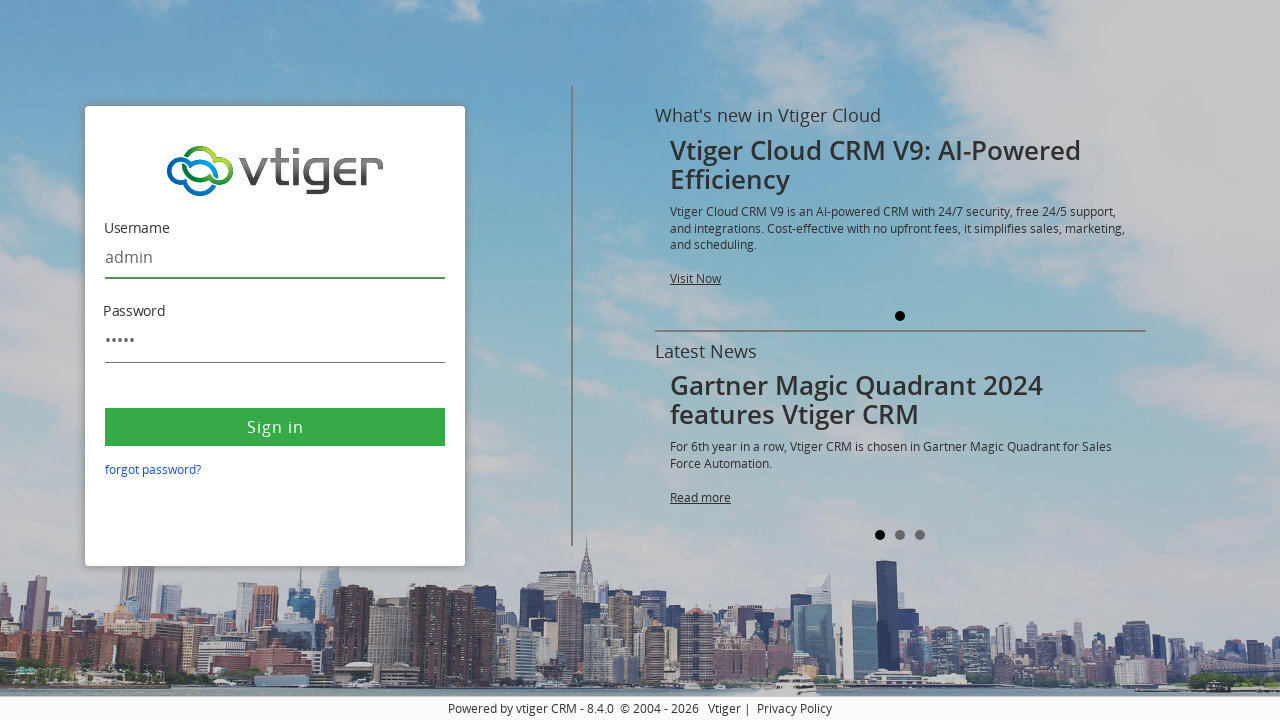